Tests dropdown selection functionality by iterating through all available currency options in a select dropdown

Starting URL: https://rahulshettyacademy.com/dropdownsPractise/

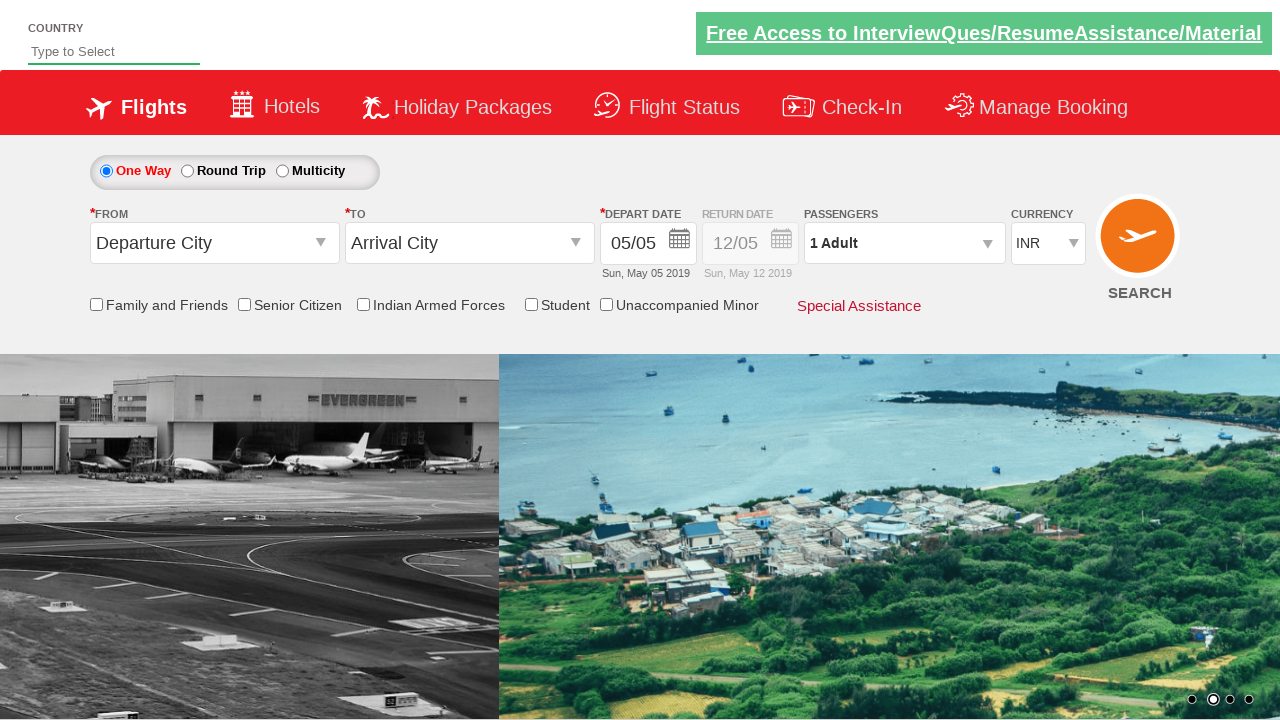

Located currency dropdown element
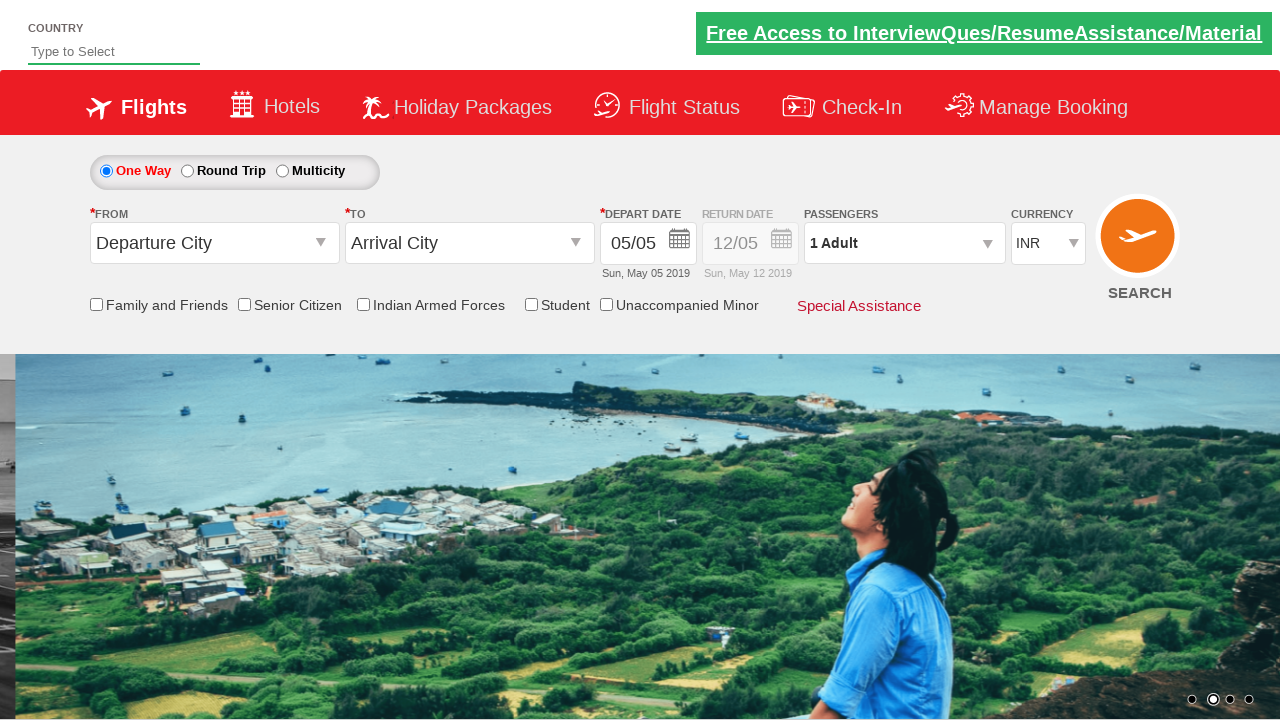

Selected option at index 2 from currency dropdown on select#ctl00_mainContent_DropDownListCurrency
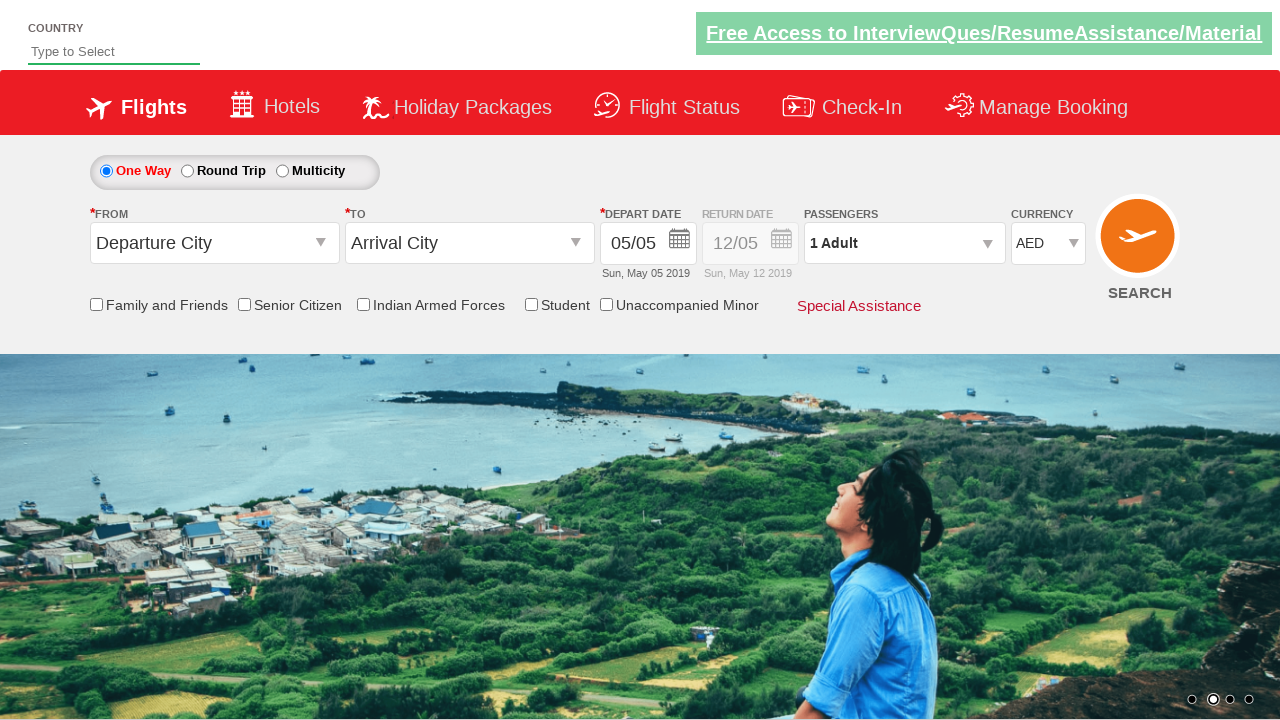

Retrieved all available currency options
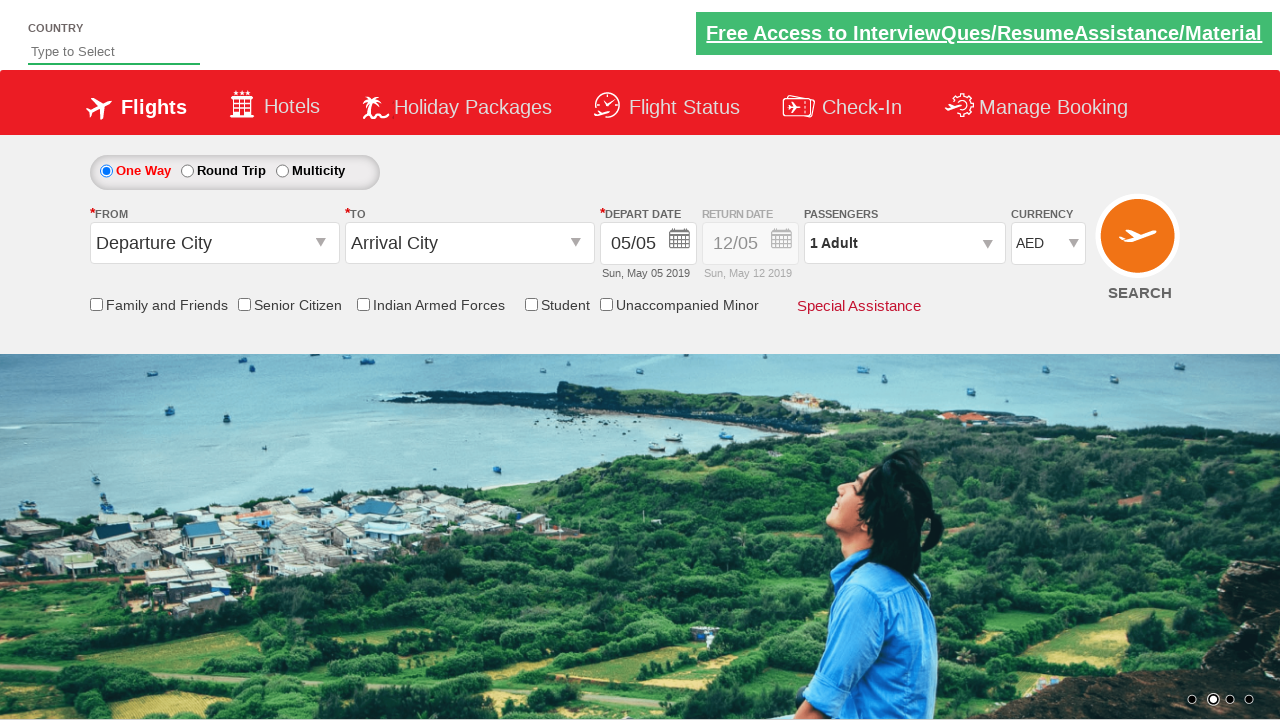

Selected option at index 0 from currency dropdown on select#ctl00_mainContent_DropDownListCurrency
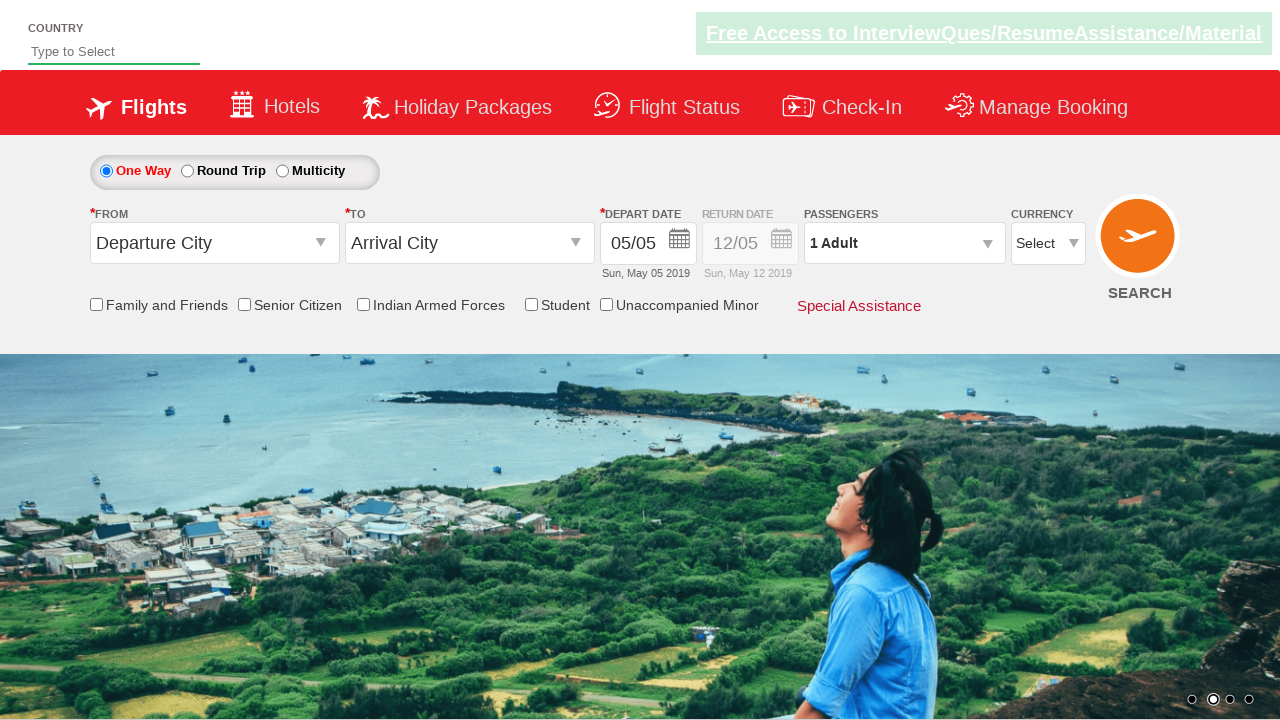

Retrieved selected option text: Select
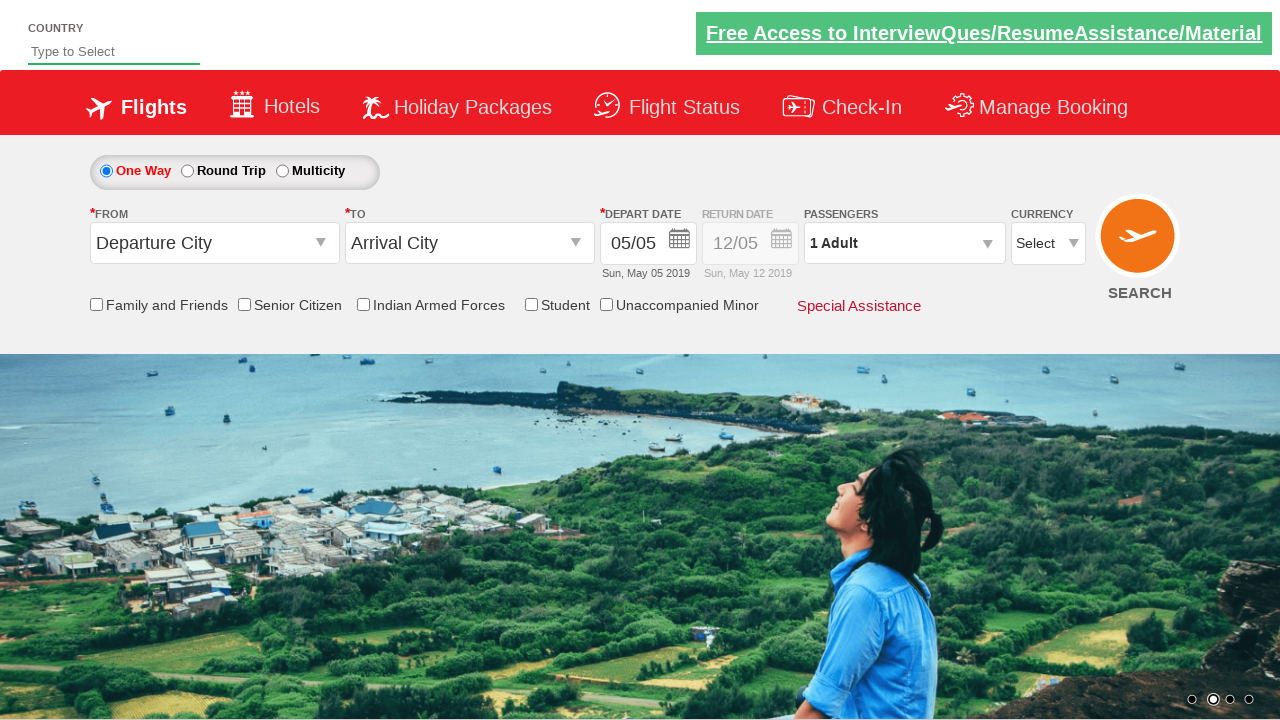

Waited 2 seconds before next selection
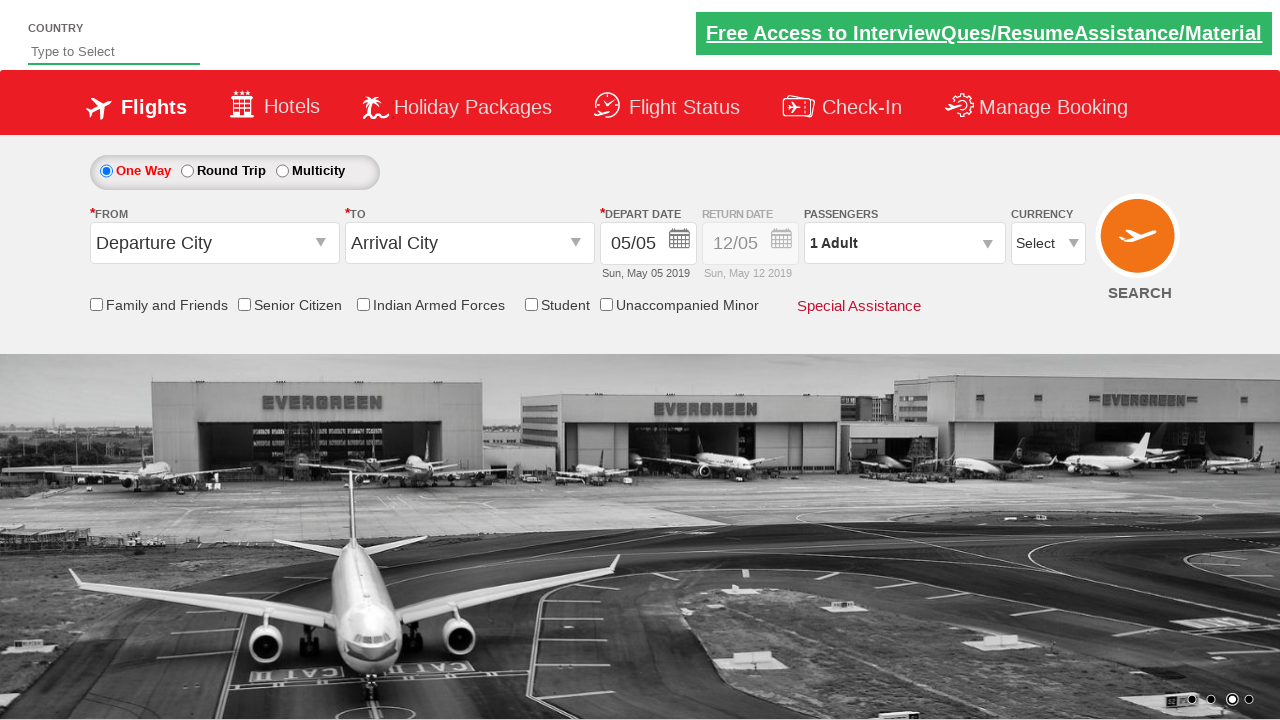

Selected option at index 1 from currency dropdown on select#ctl00_mainContent_DropDownListCurrency
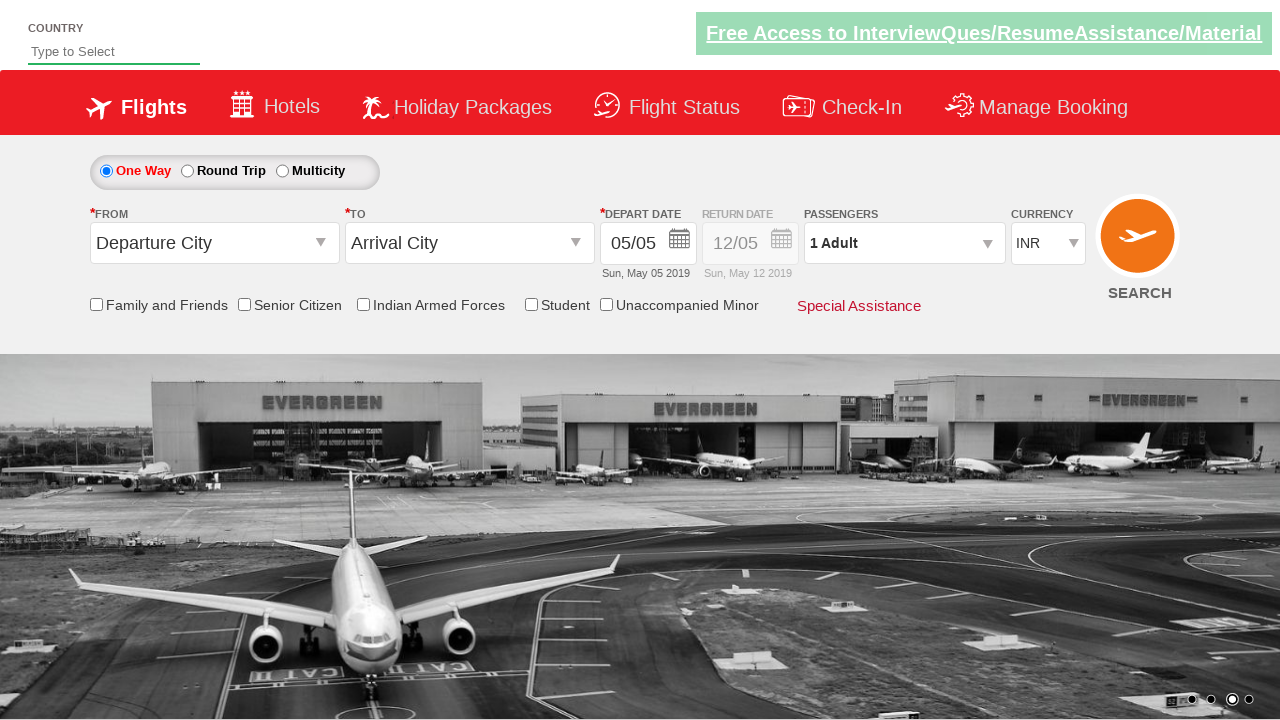

Retrieved selected option text: INR
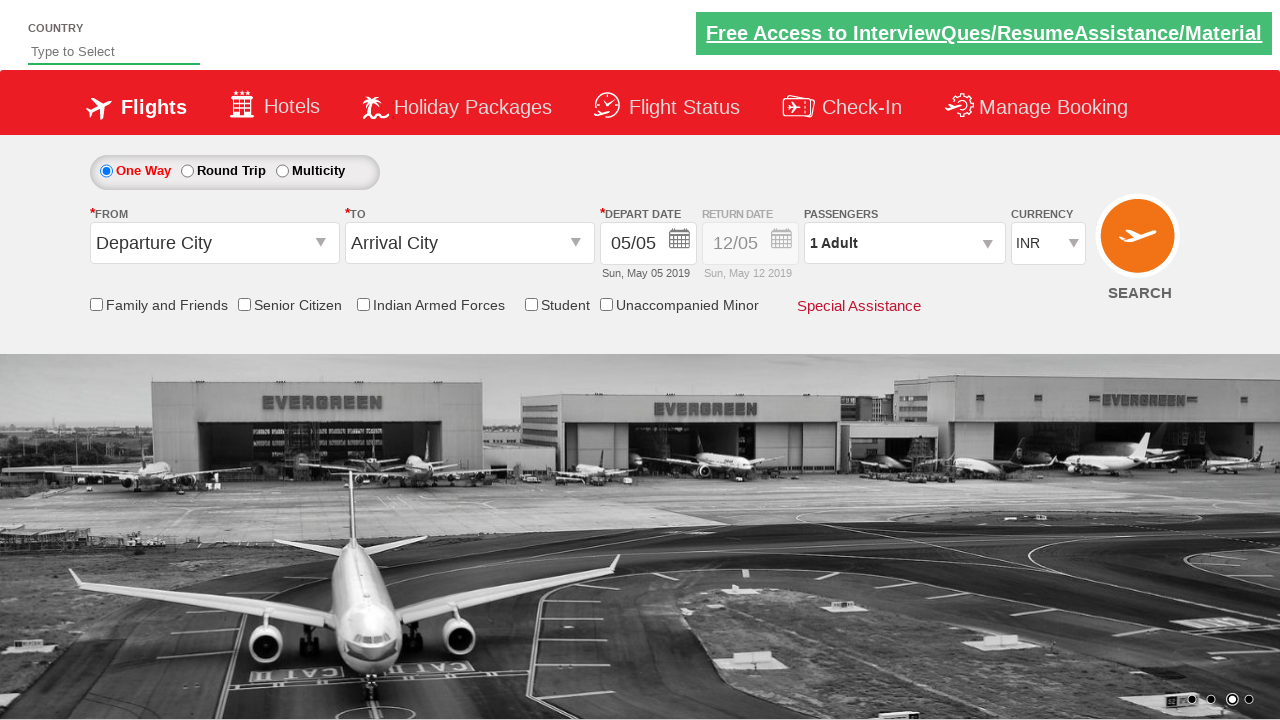

Waited 2 seconds before next selection
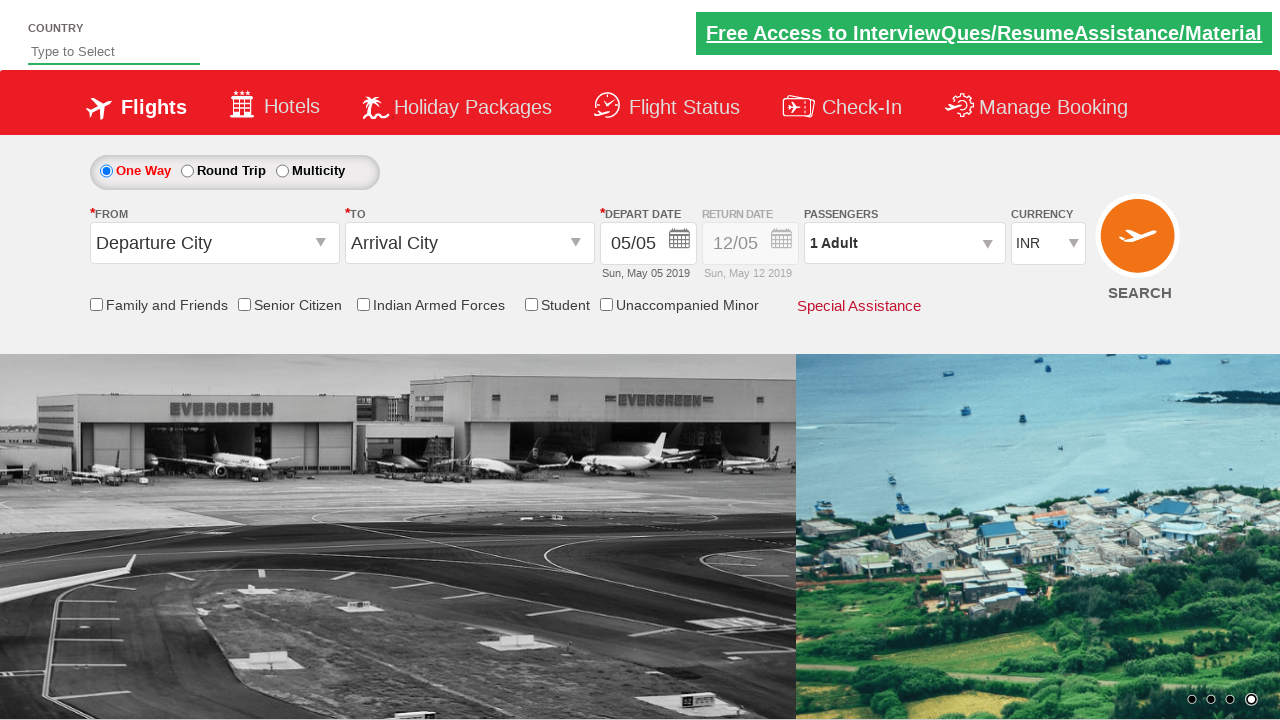

Selected option at index 2 from currency dropdown on select#ctl00_mainContent_DropDownListCurrency
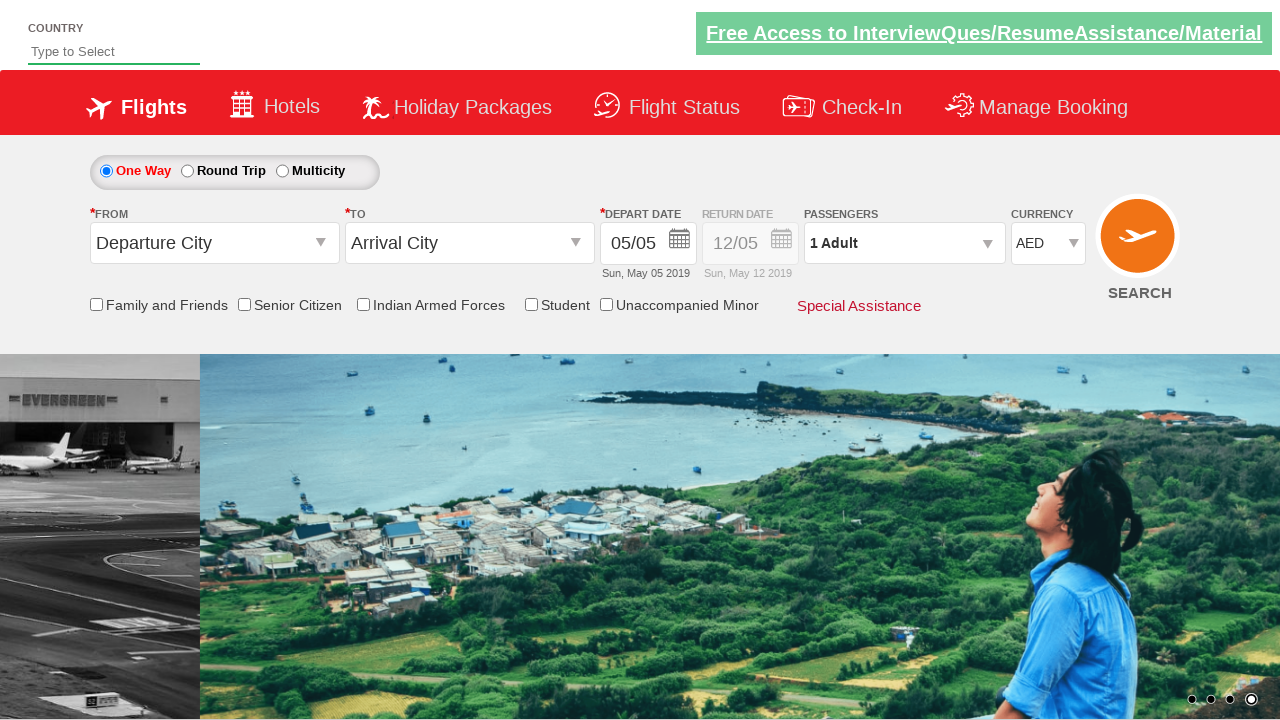

Retrieved selected option text: AED
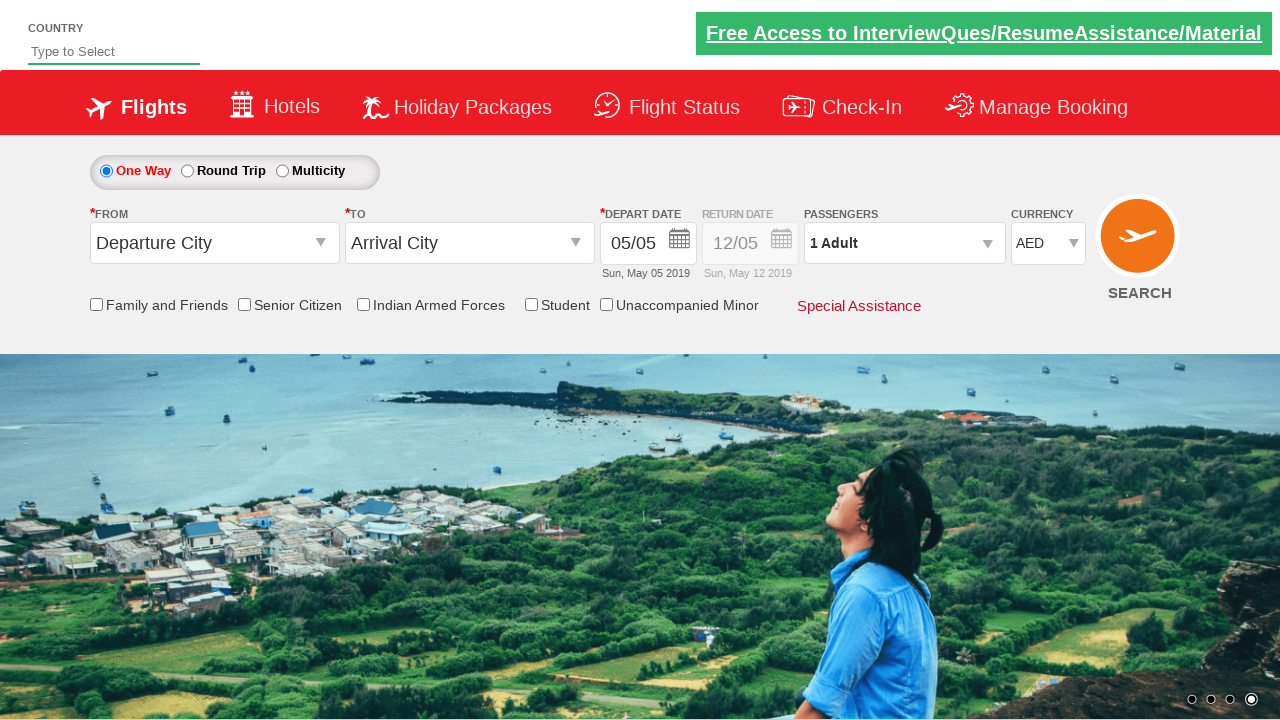

Waited 2 seconds before next selection
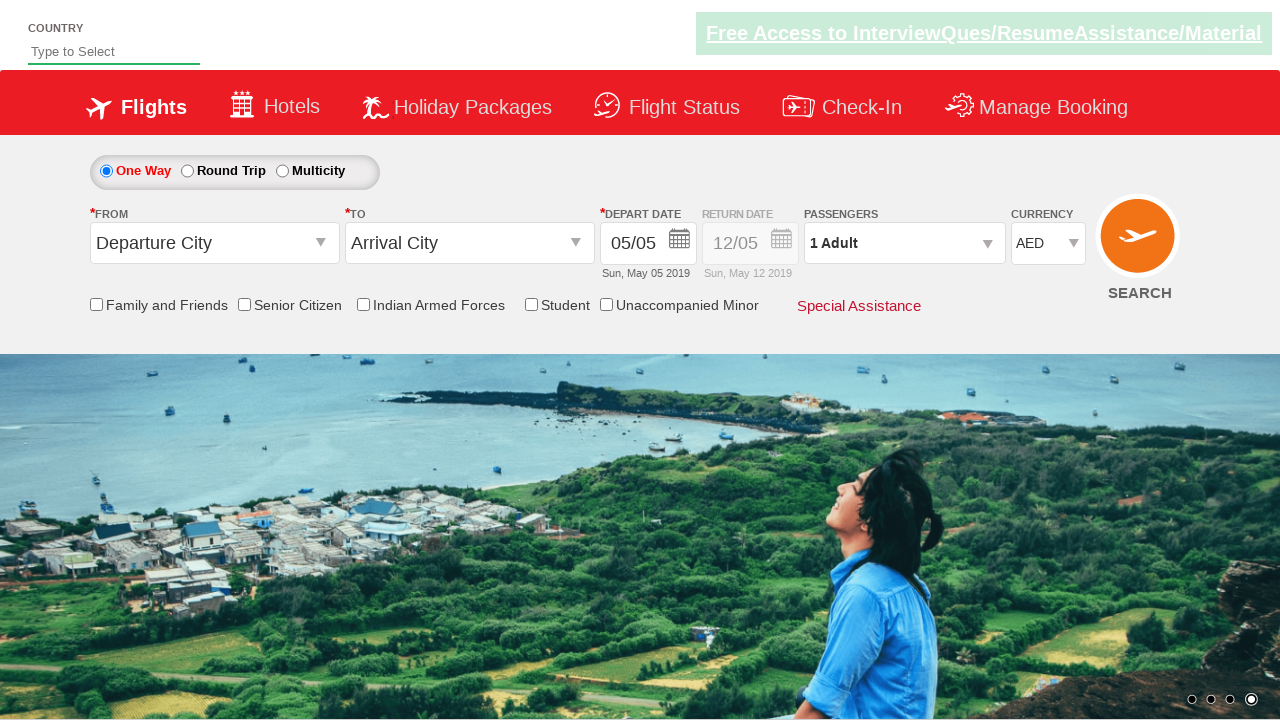

Selected option at index 3 from currency dropdown on select#ctl00_mainContent_DropDownListCurrency
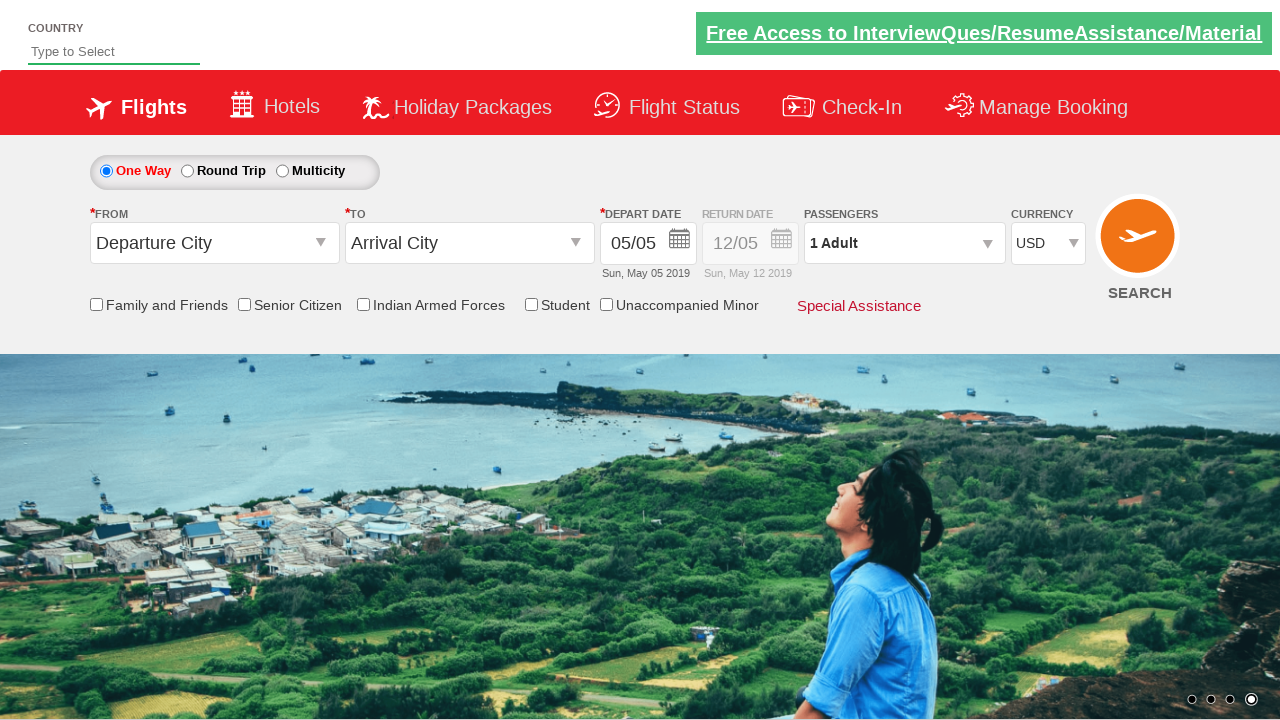

Retrieved selected option text: USD
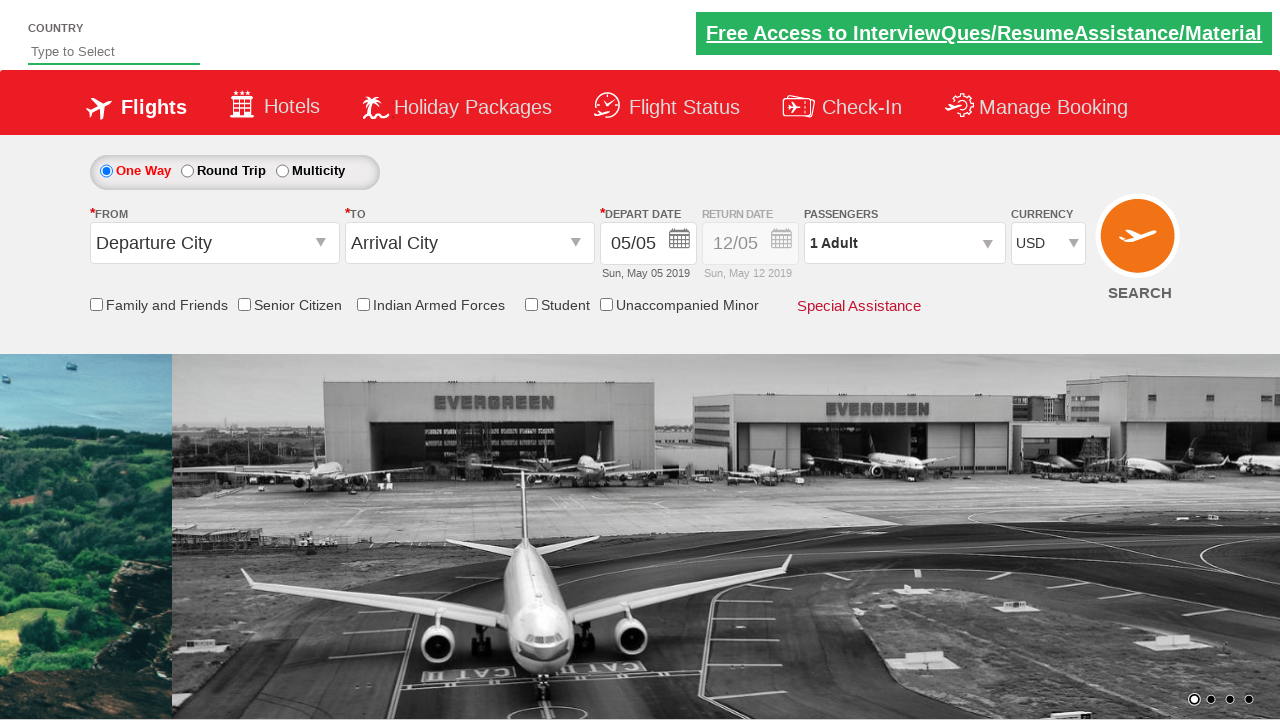

Waited 2 seconds before next selection
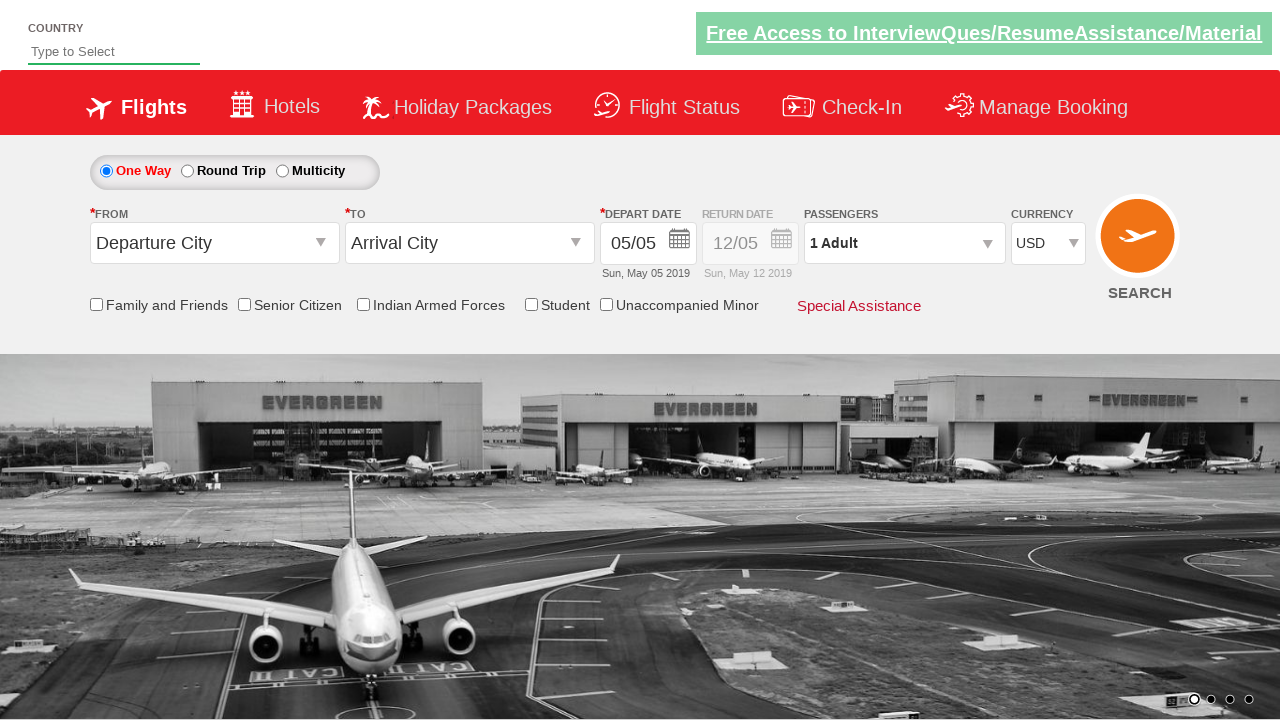

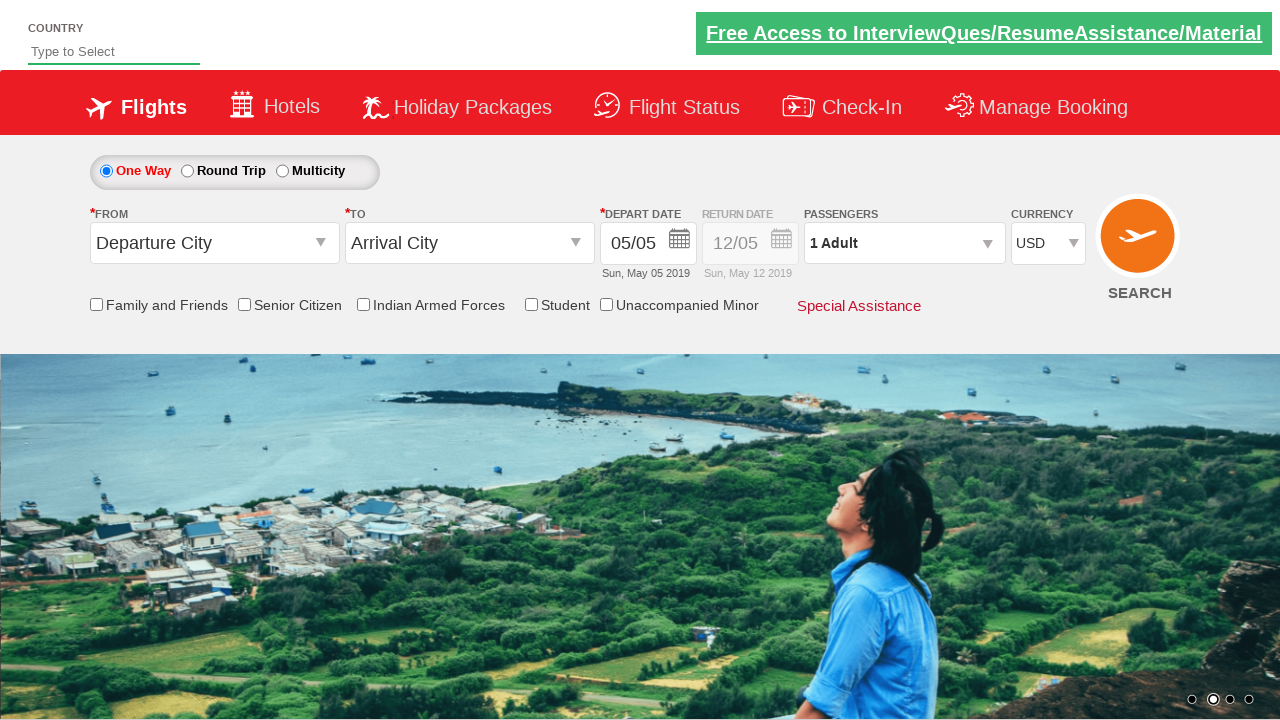